Creates a new paste on Pastebin by filling in the paste text area, setting a title, selecting an expiration time of 10 minutes, and submitting the form.

Starting URL: https://pastebin.com/

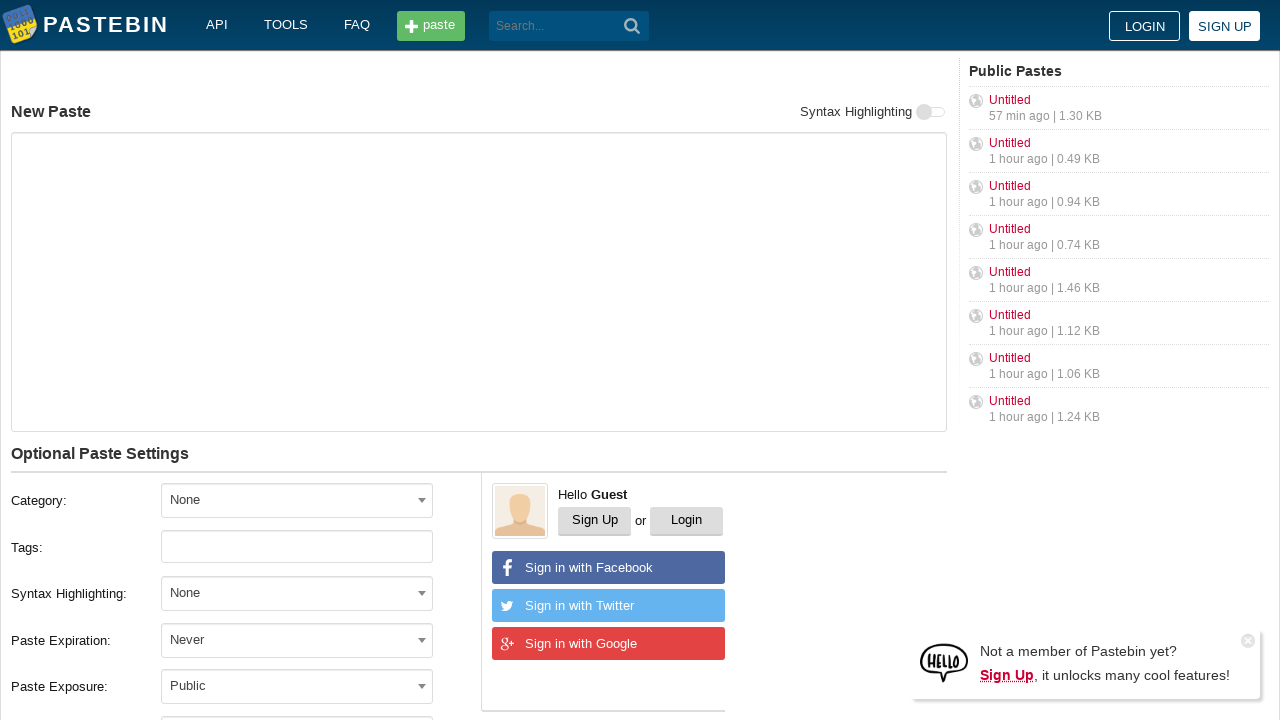

Filled paste text area with 'Hello from WebDriver' on #postform-text
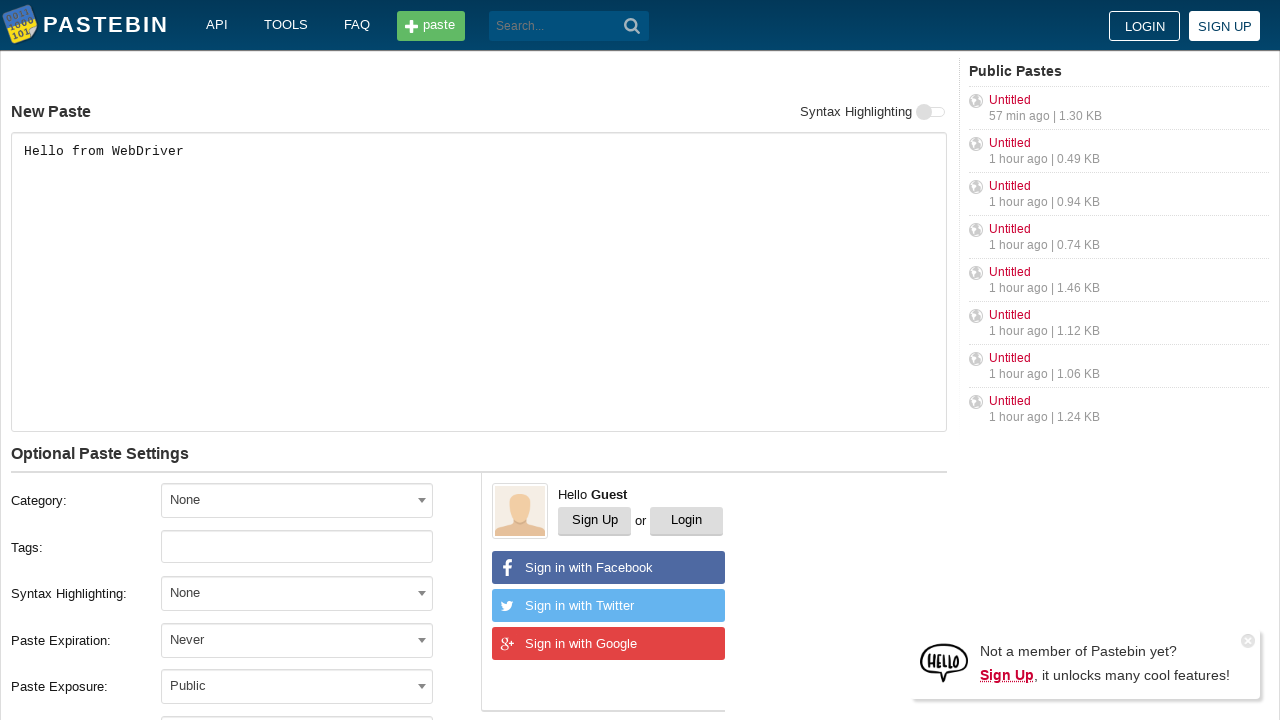

Set paste title to 'helloweb' on #postform-name
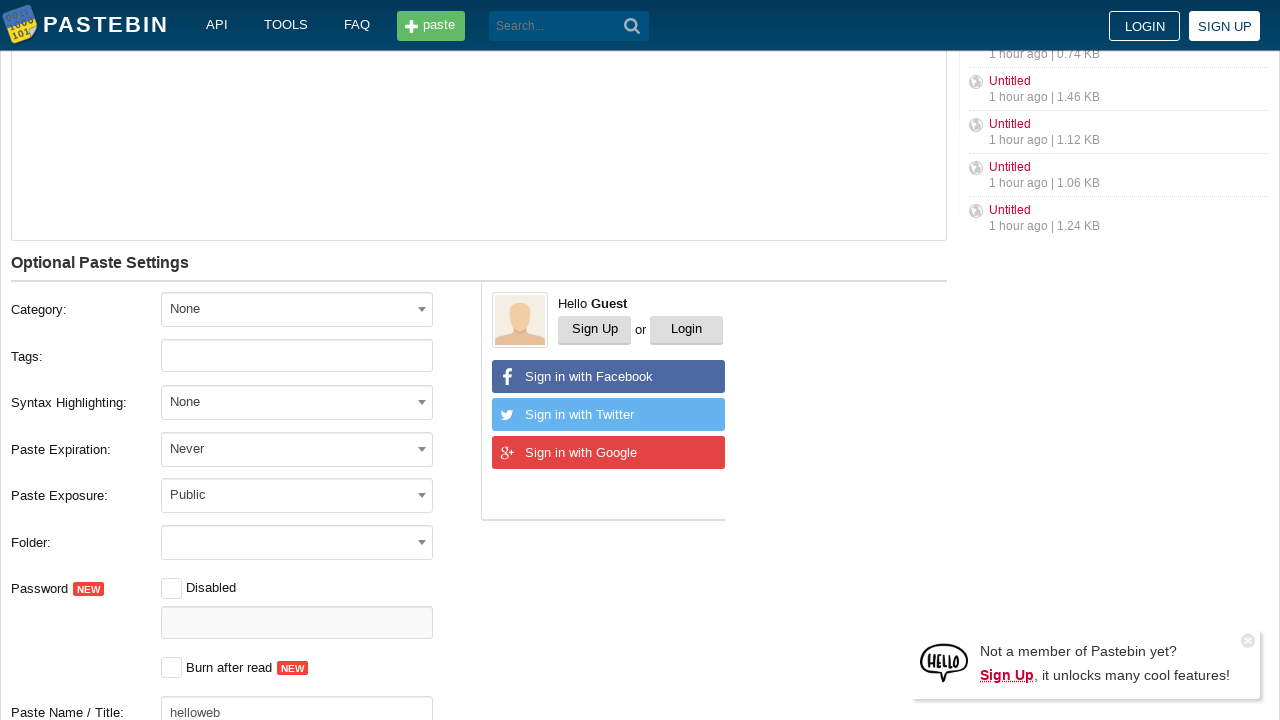

Clicked expiration dropdown at (297, 448) on #select2-postform-expiration-container
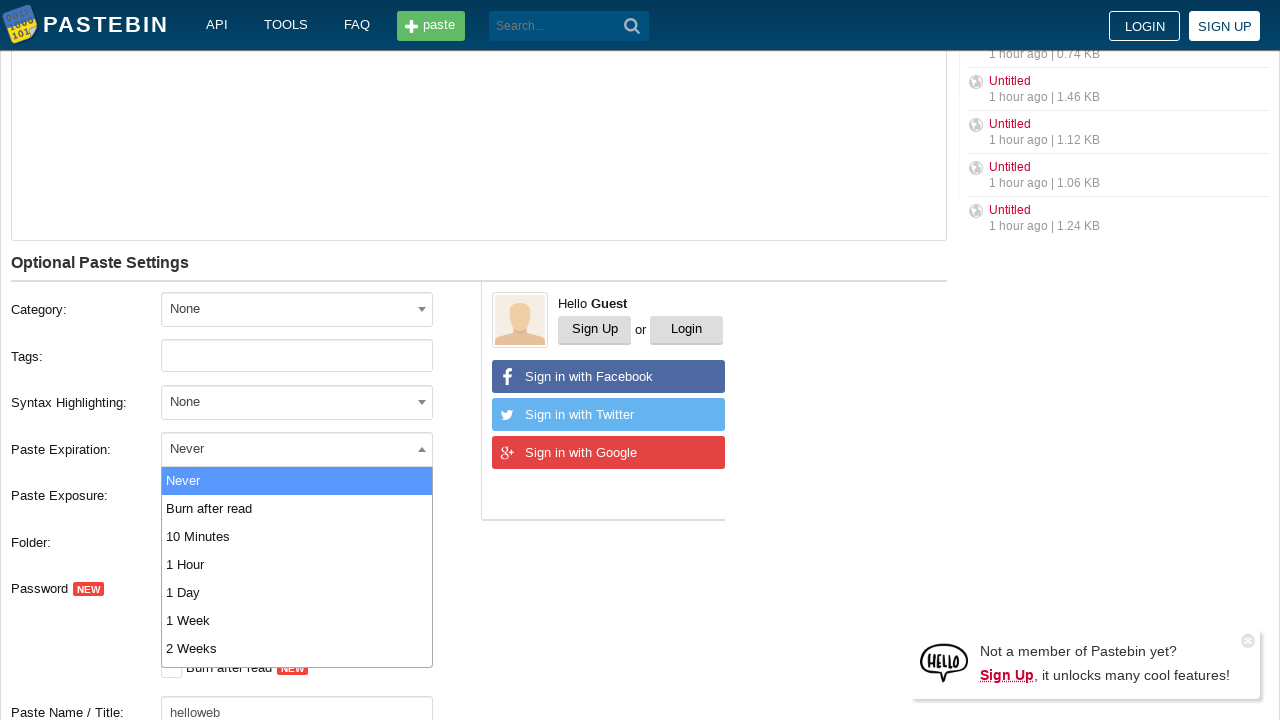

Selected '10 Minutes' expiration time at (297, 536) on xpath=//li[contains(text(), '10 Minutes')]
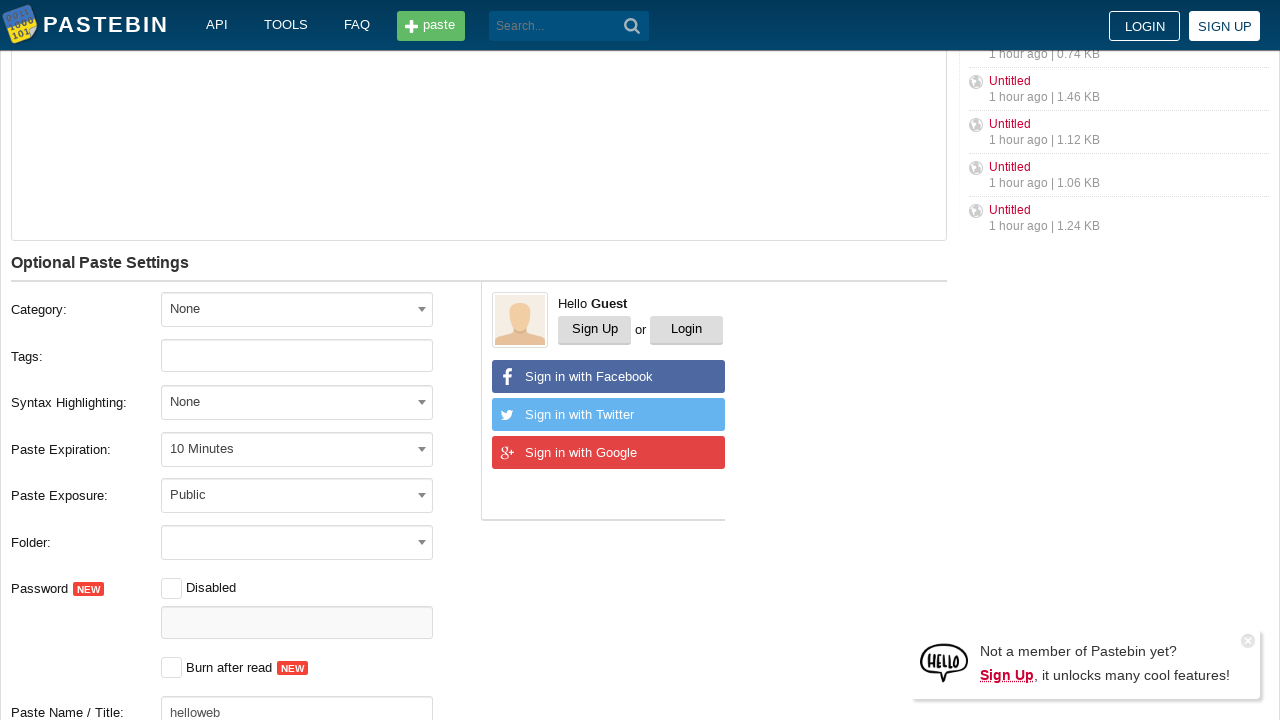

Clicked submit button to create paste at (632, 26) on button[type='submit']
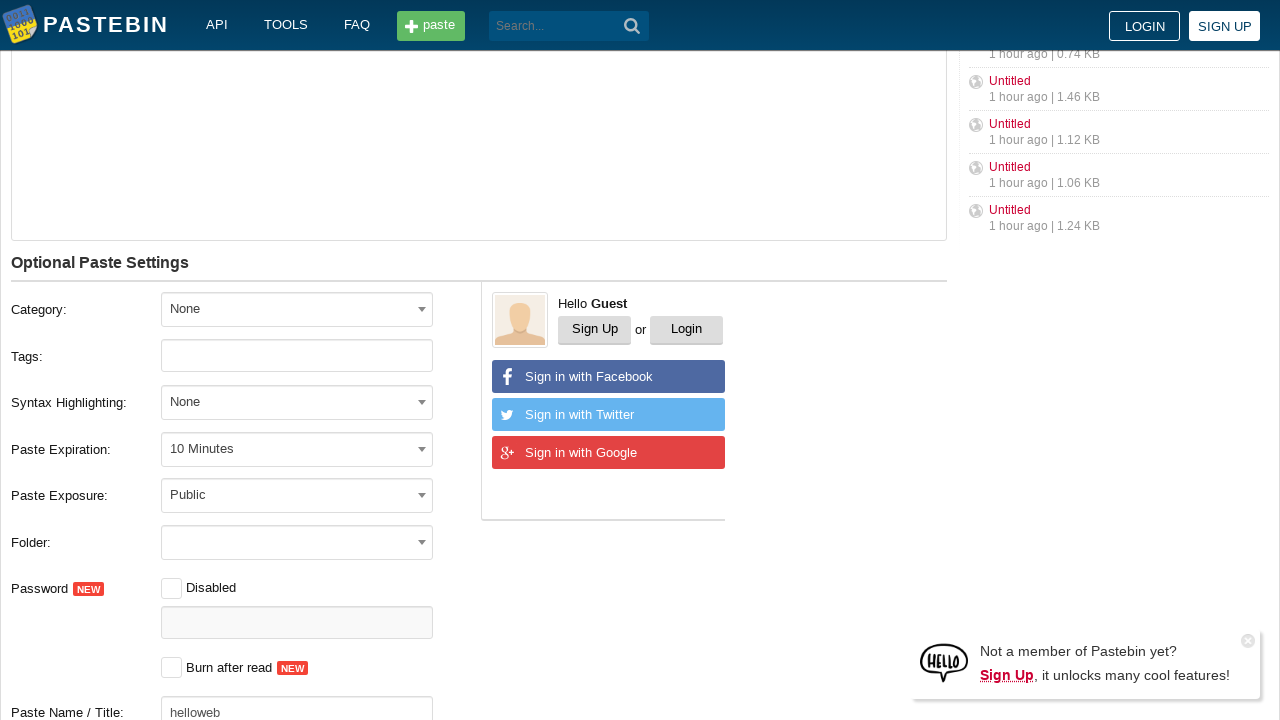

Paste created and URL changed to pastebin.com paste page
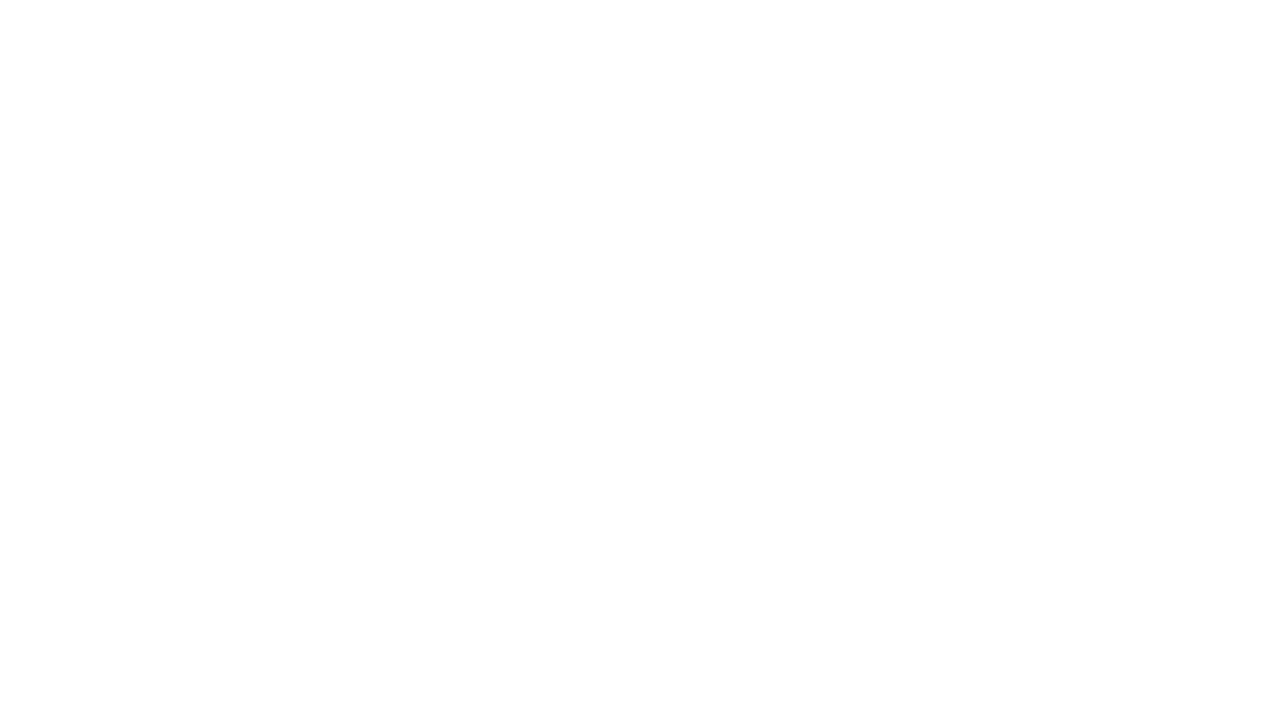

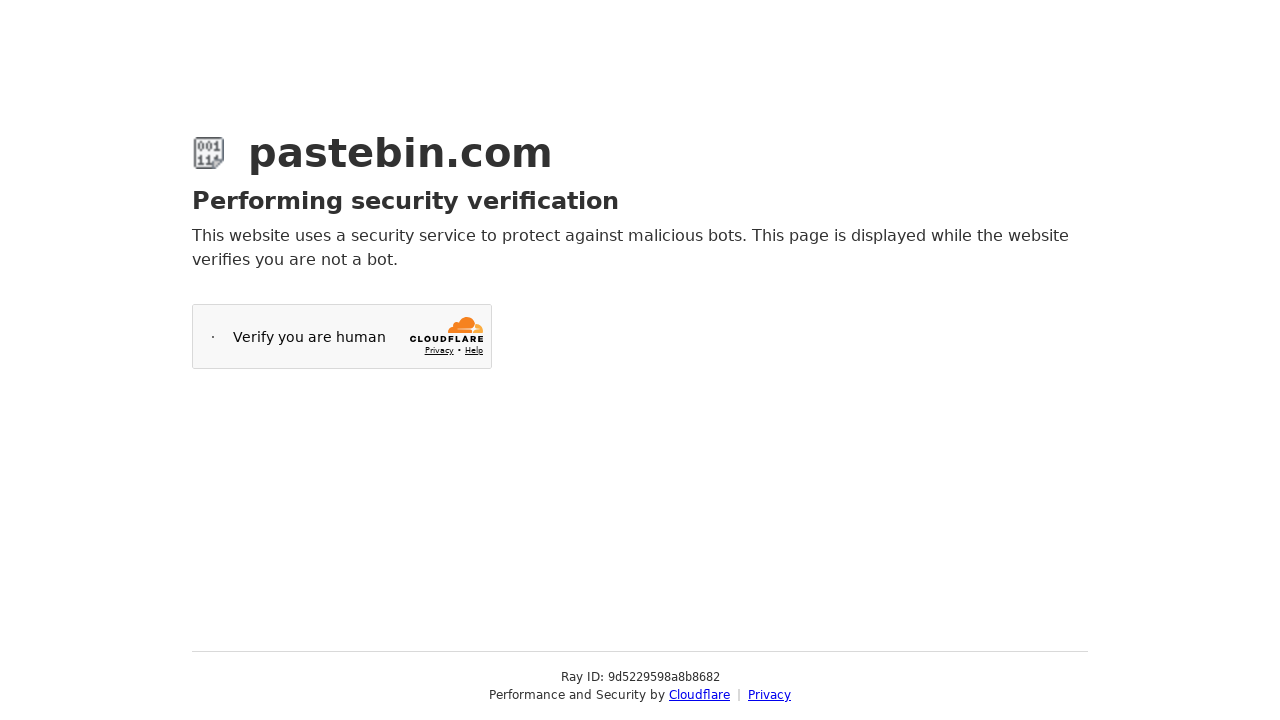